Tests keyboard input events by pressing the 'C' key and then performing Ctrl+A and Ctrl+C keyboard shortcuts to select all and copy content.

Starting URL: https://v1.training-support.net/selenium/input-events

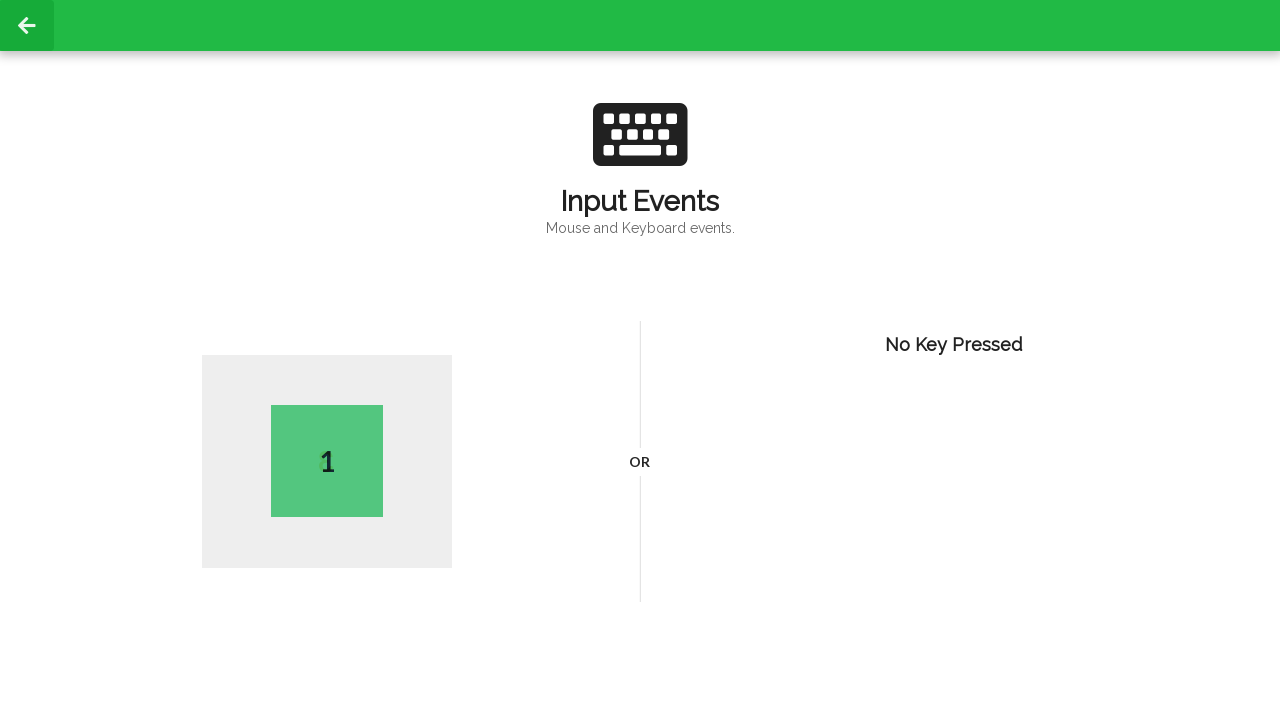

Pressed 'C' key
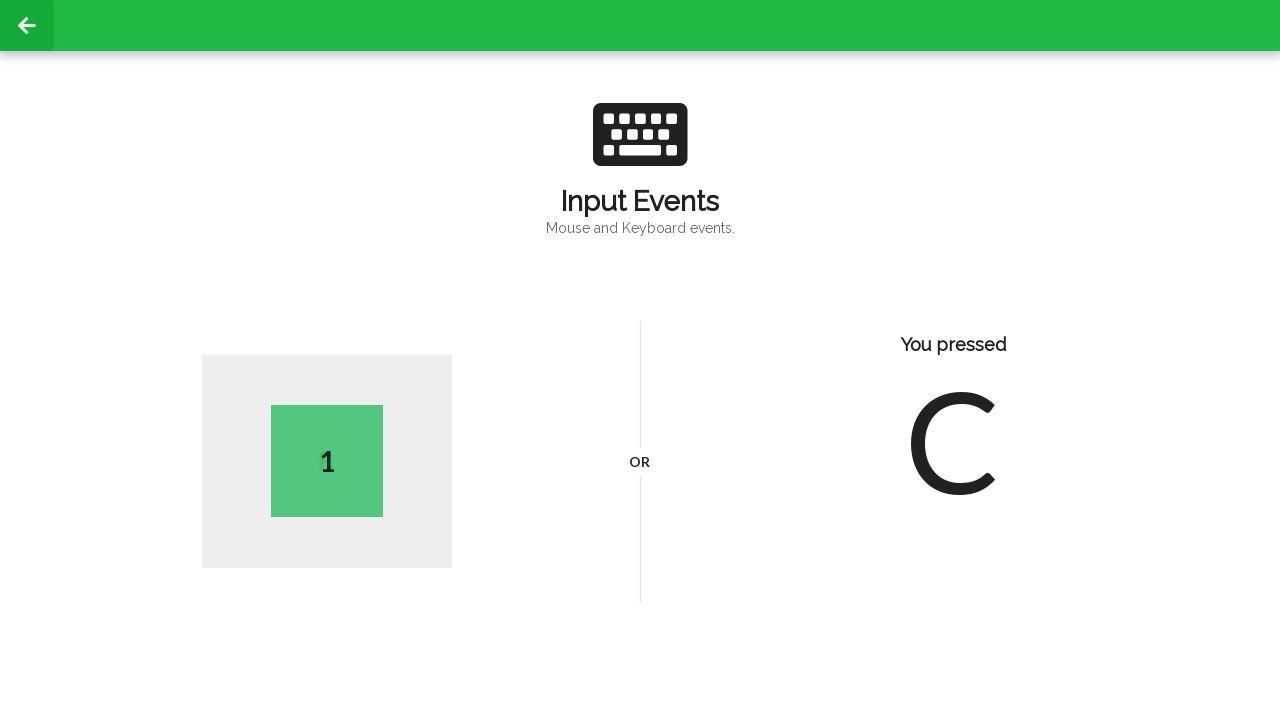

Held down Control key
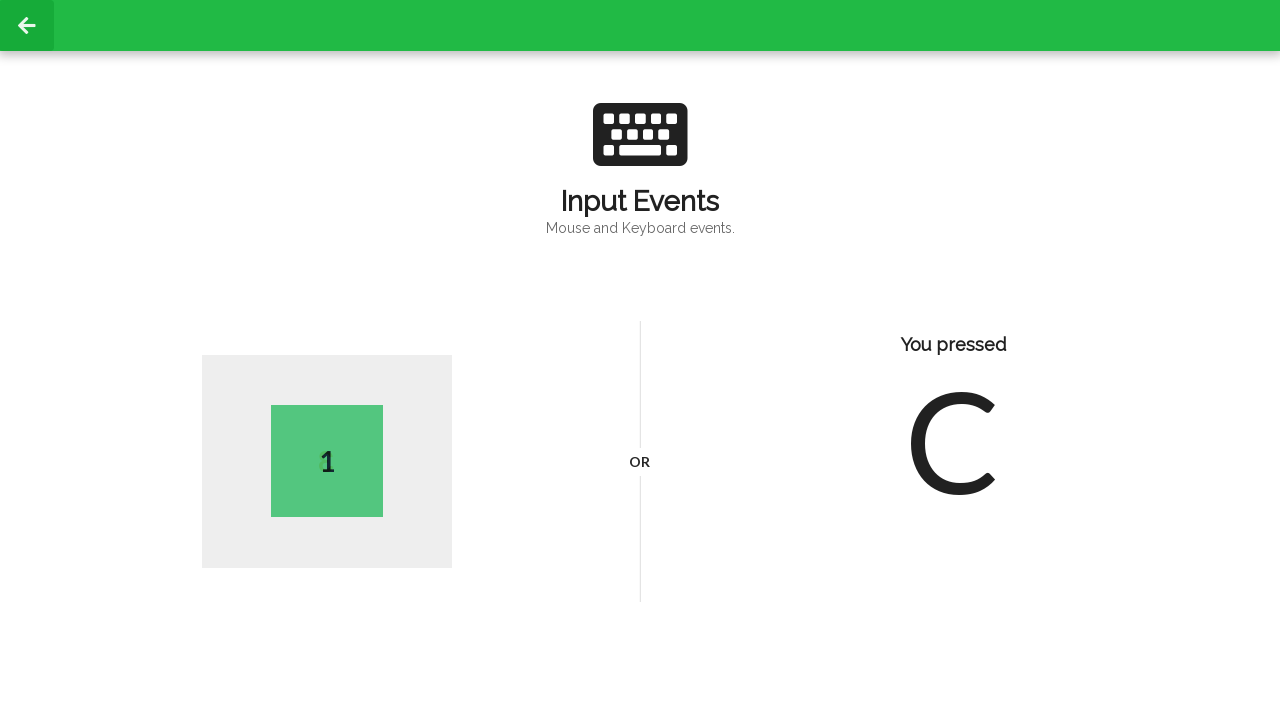

Pressed 'A' key to select all content
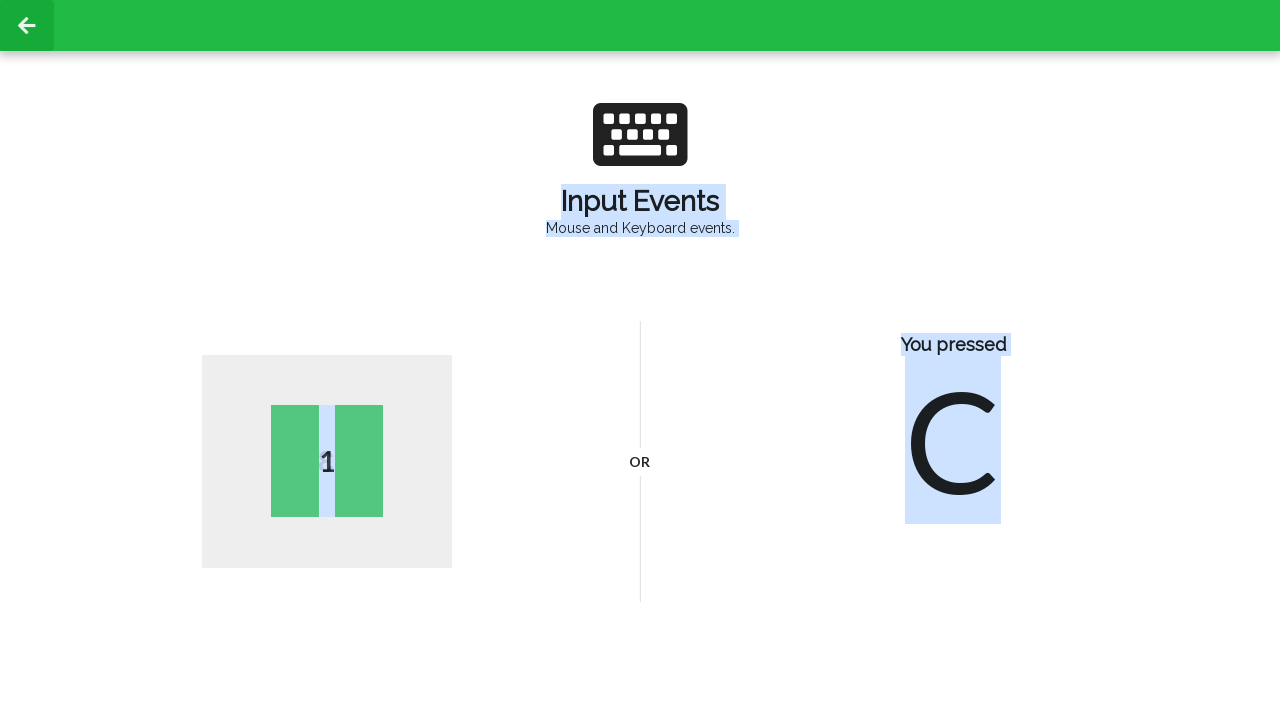

Pressed 'C' key to copy selected content
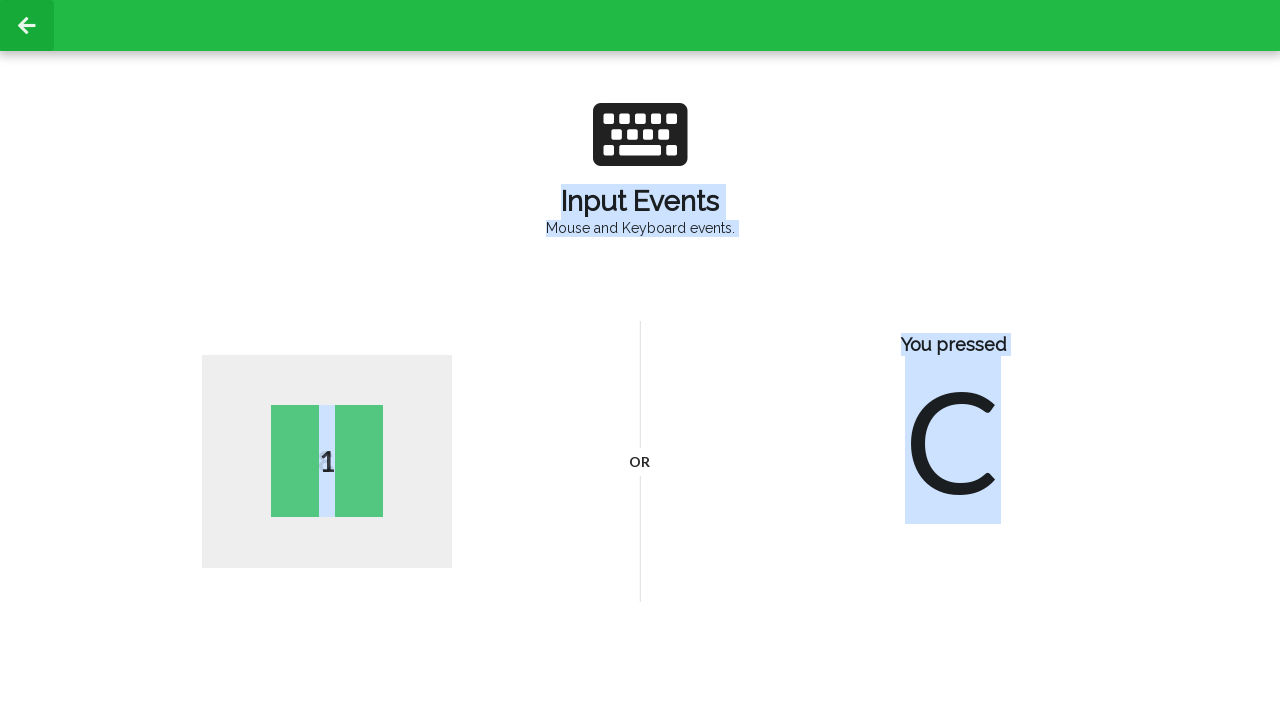

Released Control key
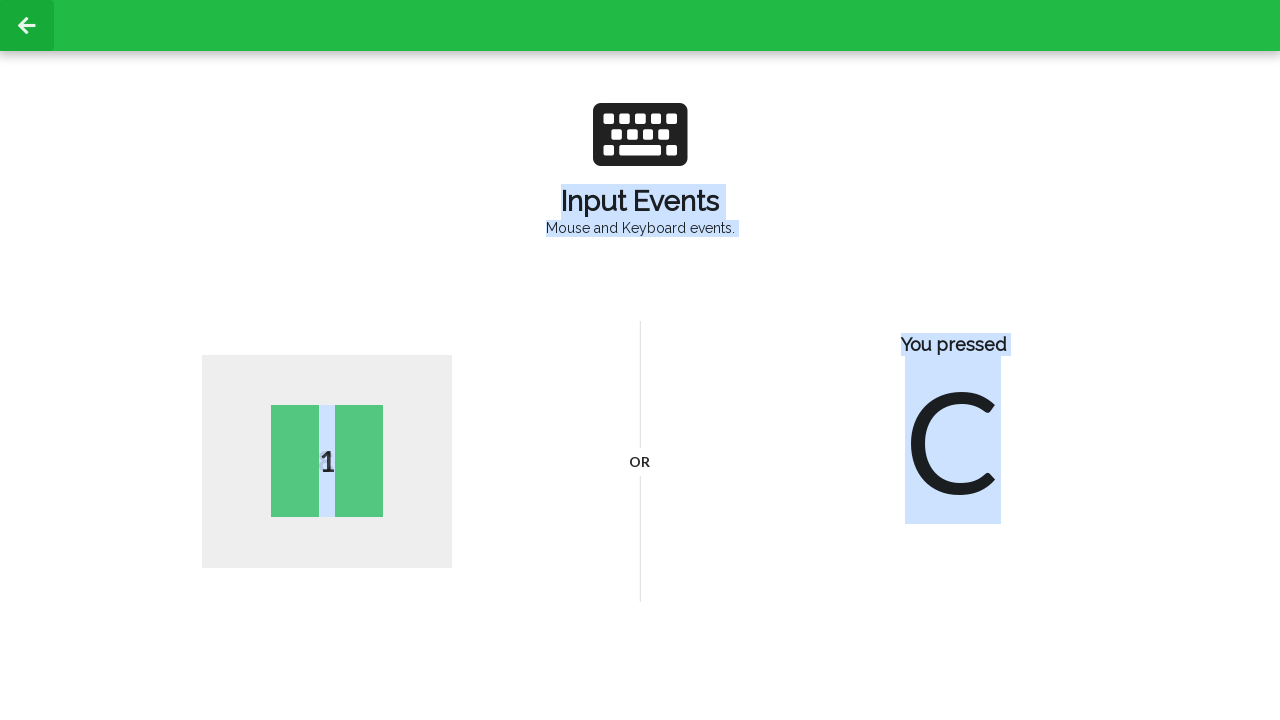

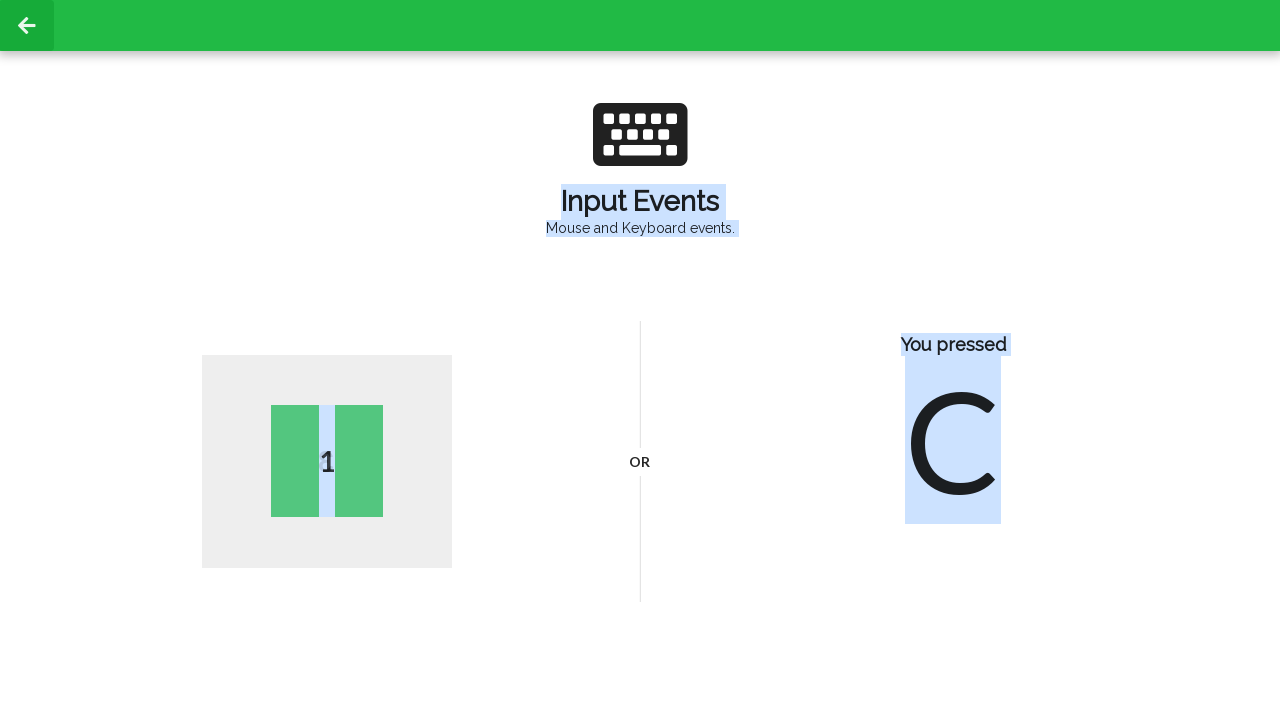